Tests alert handling functionality by triggering an alert and accepting it

Starting URL: https://demoqa.com/alerts

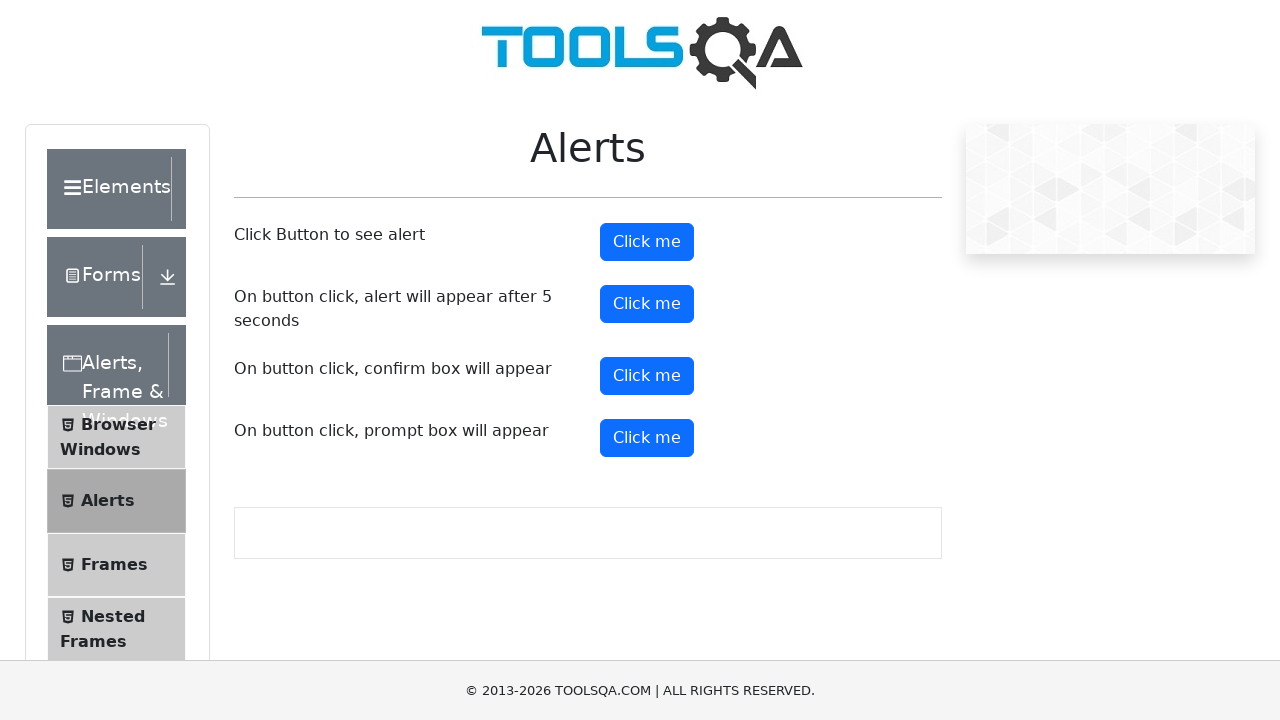

Clicked alert button to trigger alert dialog at (647, 242) on button#alertButton
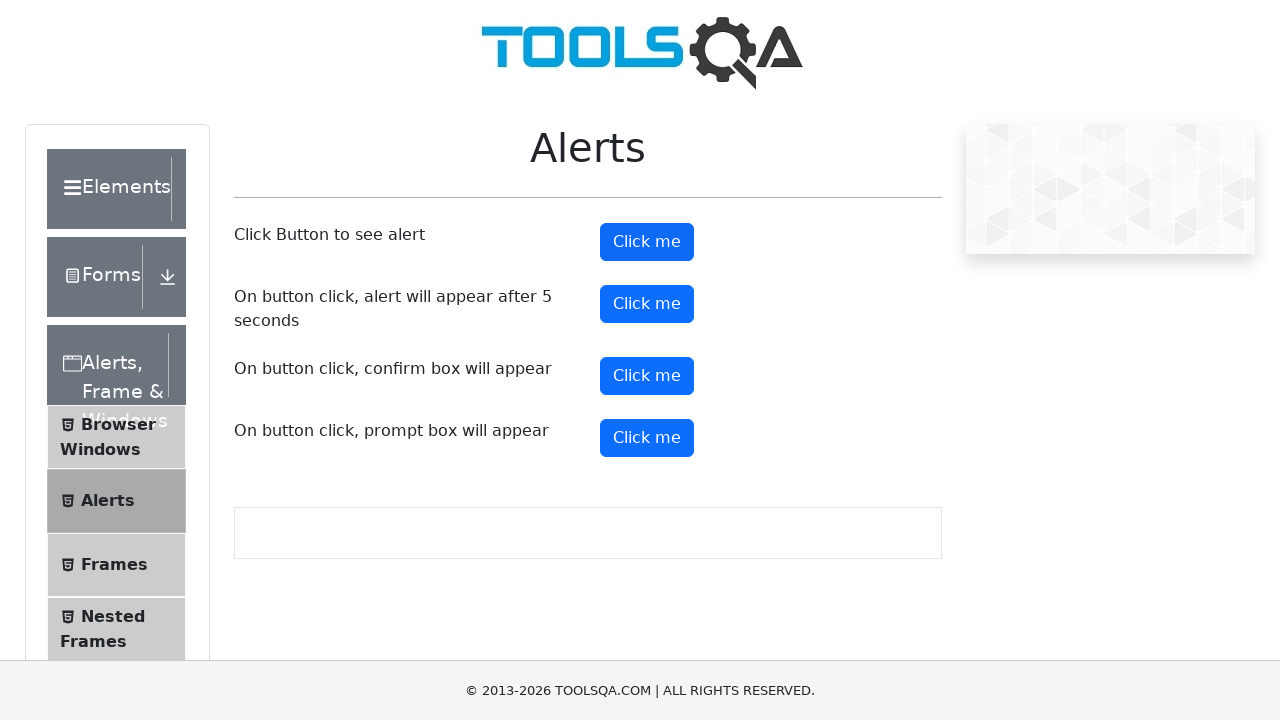

Set up dialog handler to accept alert
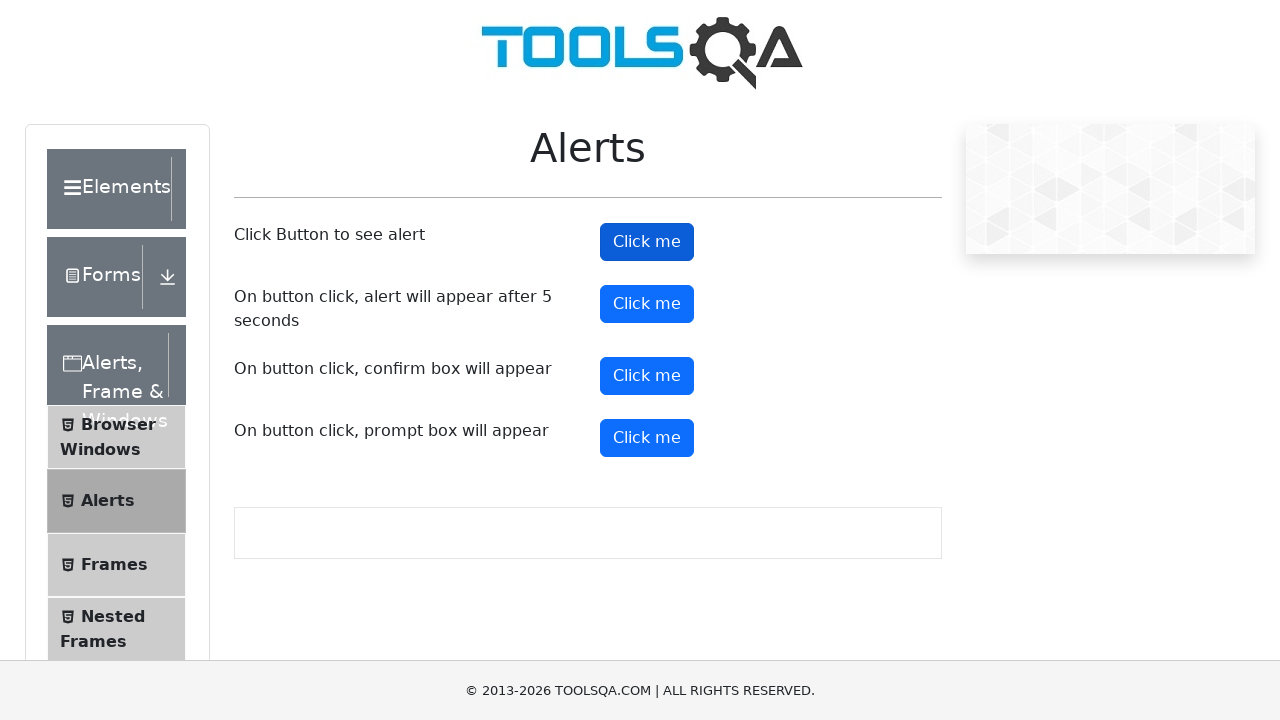

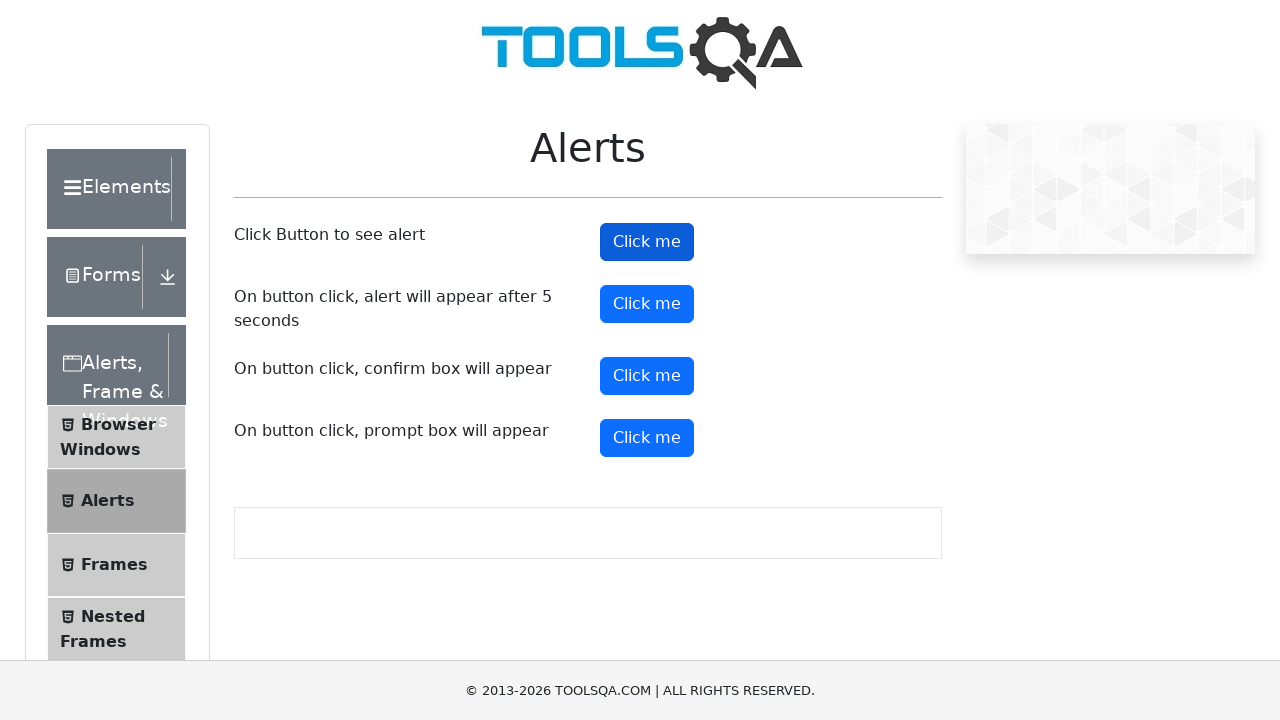